Searches for a violation number on the FDNY fires website by entering a violation number in the search field and submitting the form to retrieve the associated record.

Starting URL: https://fires.fdnycloud.org/CitizenAccess/Cap/CapHome.aspx?module=BFP&TabName=BFP

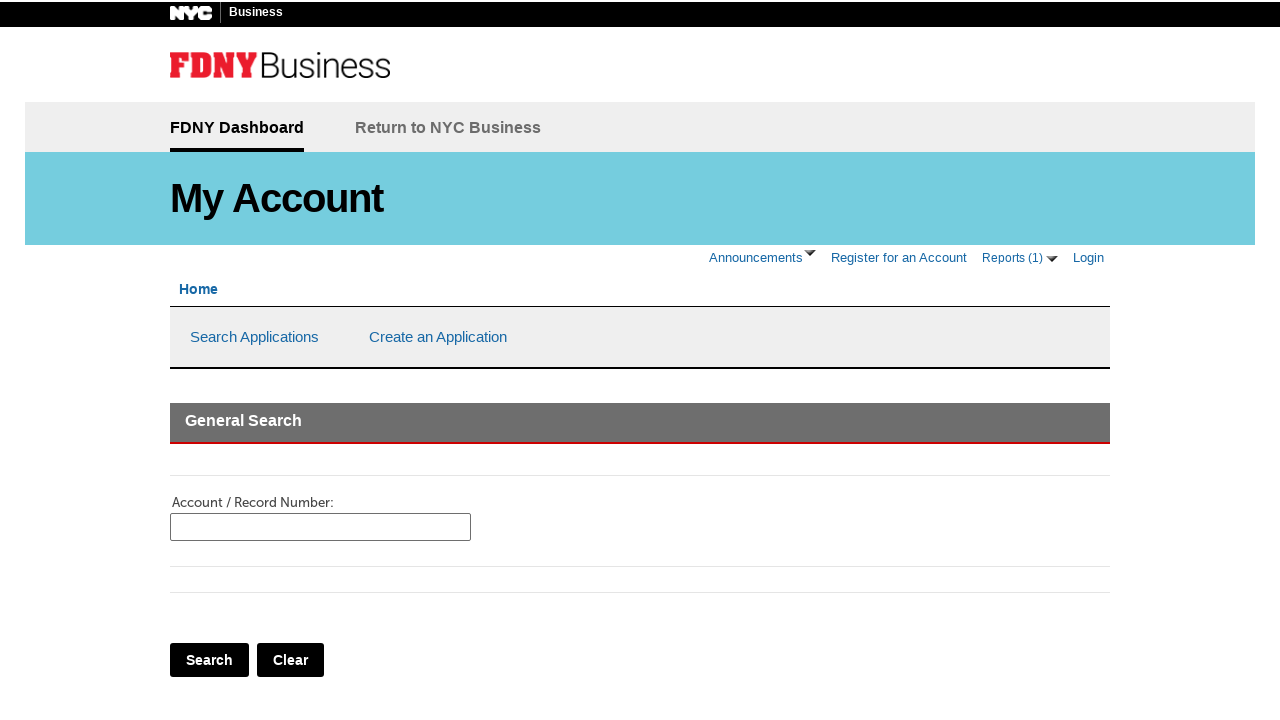

Clicked on the violation number search bar at (321, 527) on input[name='ctl00$PlaceHolderMain$generalSearchForm$txtGSPermitNumber']
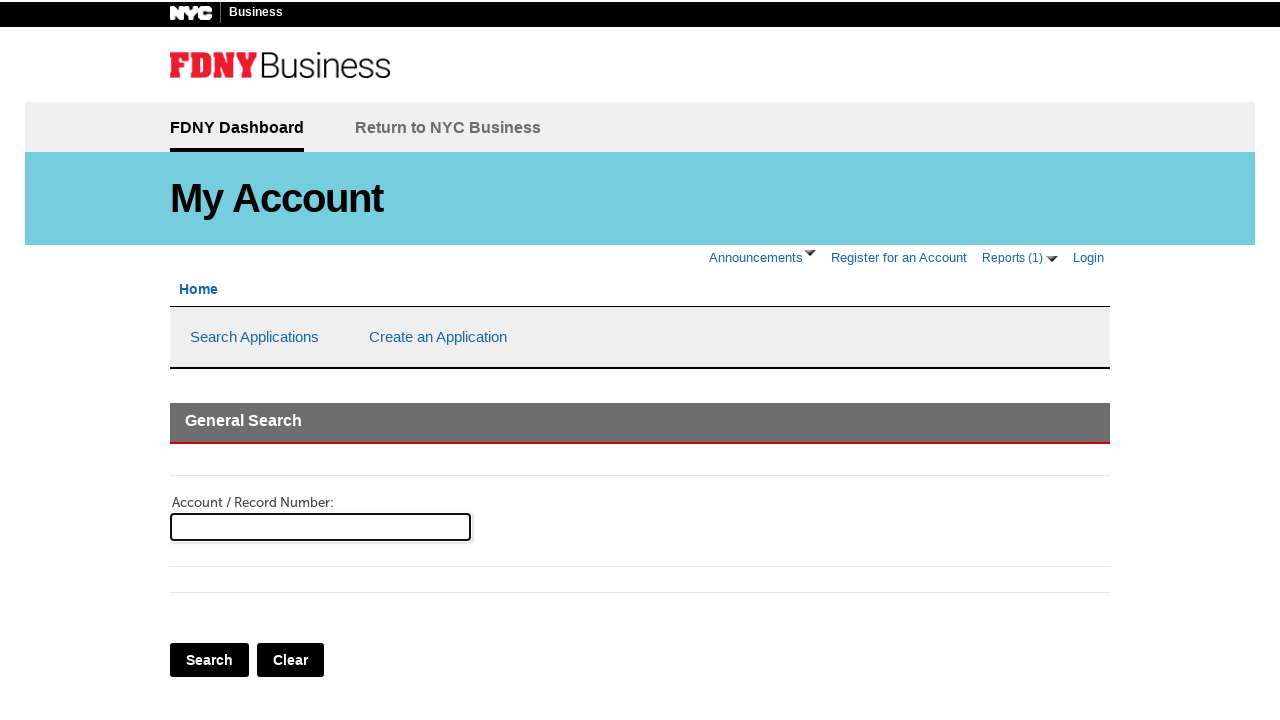

Entered violation number 'V2024-12345' in search field on input[name='ctl00$PlaceHolderMain$generalSearchForm$txtGSPermitNumber']
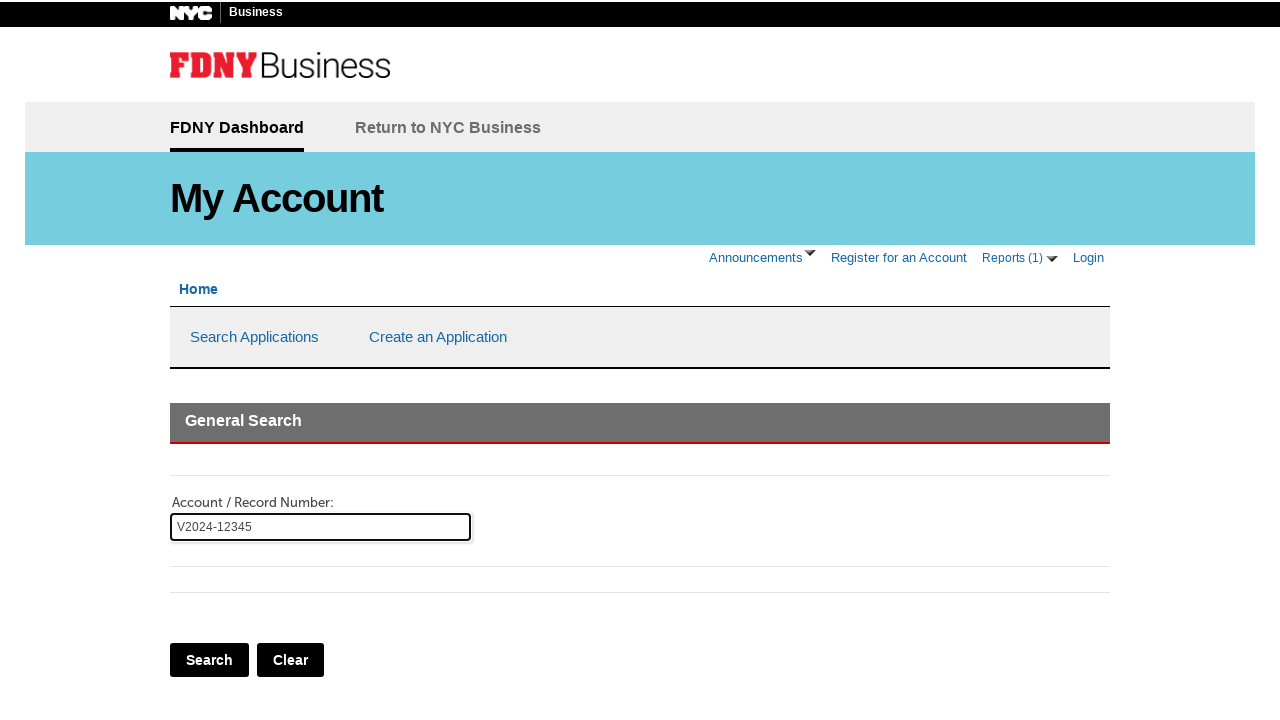

Pressed Enter to submit the violation number search on input[name='ctl00$PlaceHolderMain$generalSearchForm$txtGSPermitNumber']
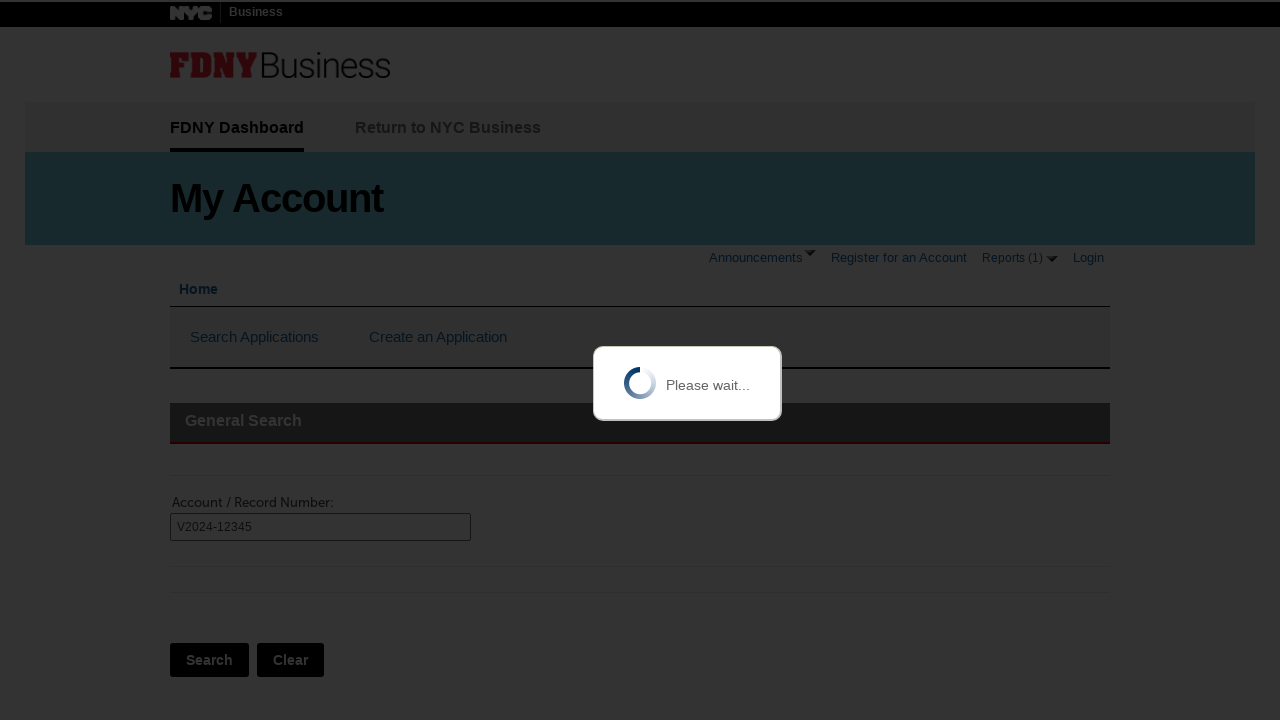

Search results page loaded successfully
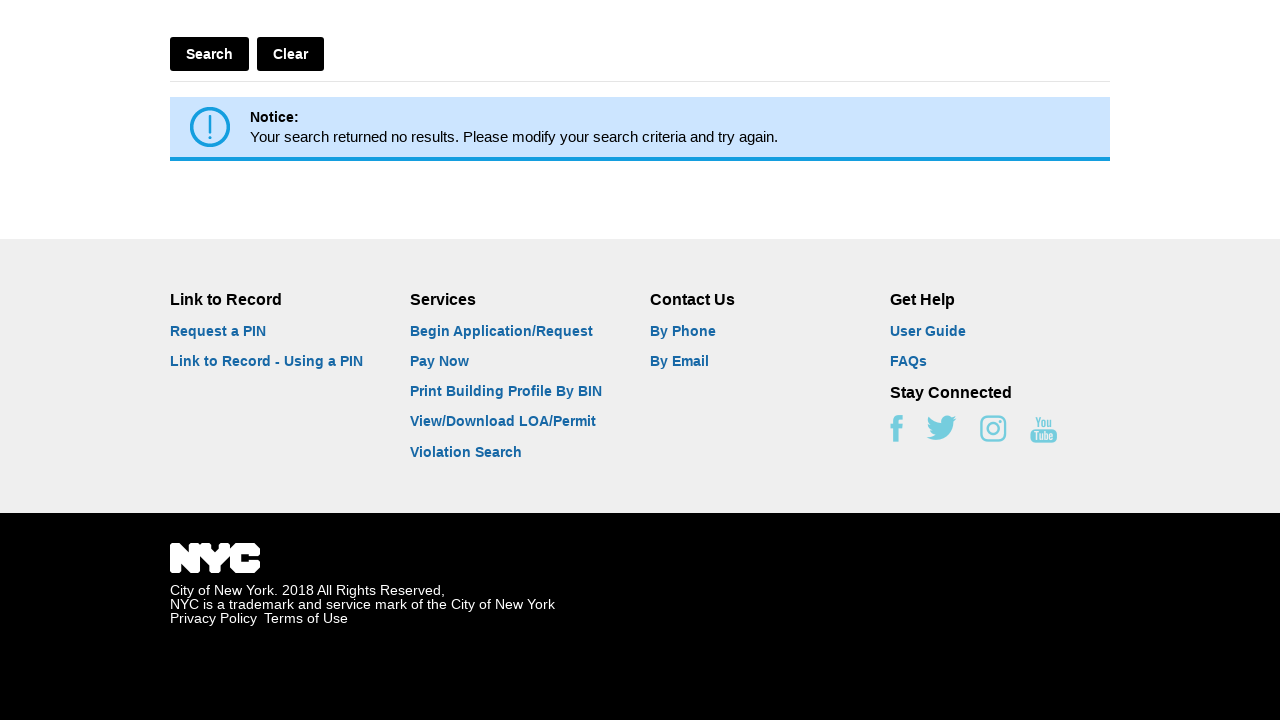

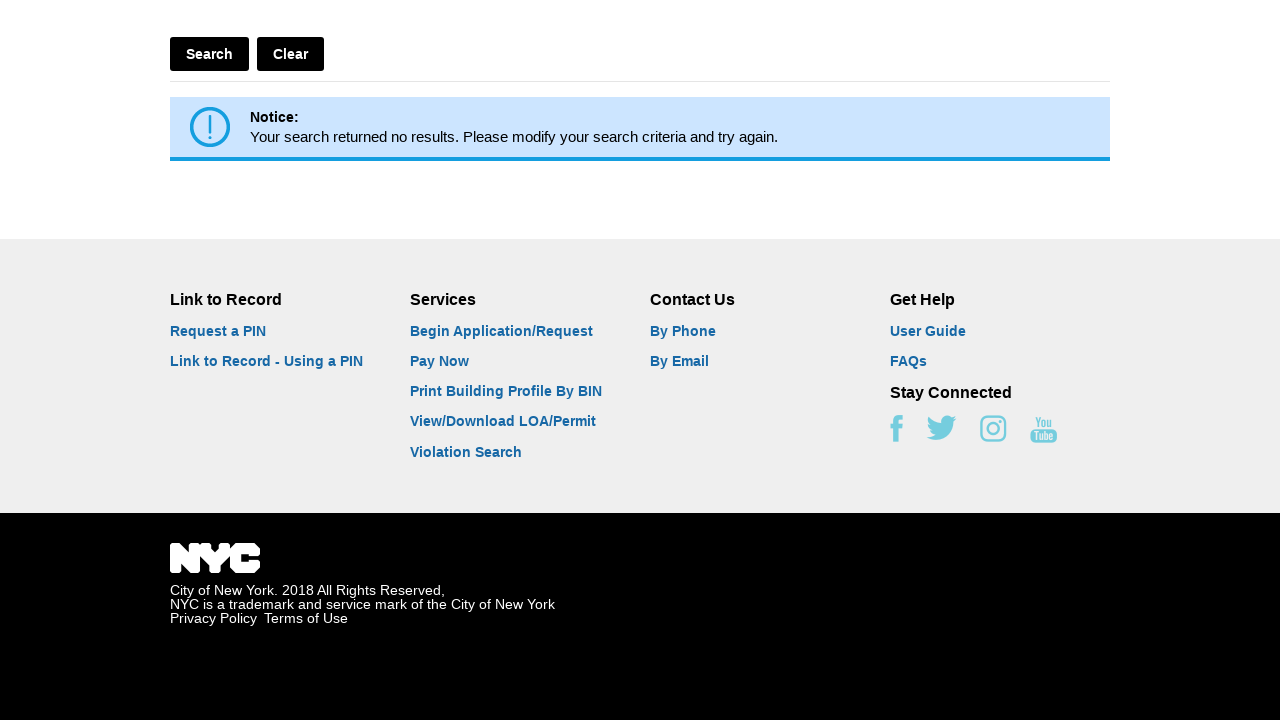